Navigates to a demo customer deletion page, then navigates to a click and hold demo page

Starting URL: http://demo.guru99.com/test/delete_customer.php

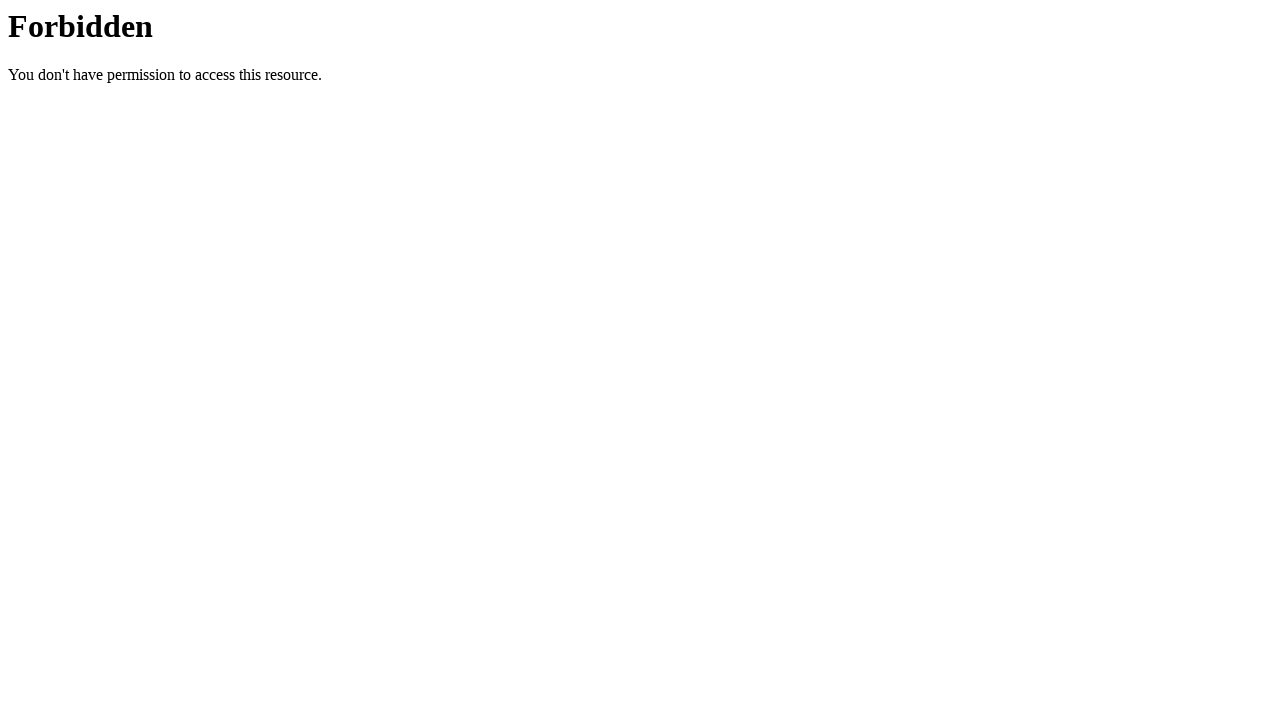

Navigated to demo customer deletion page
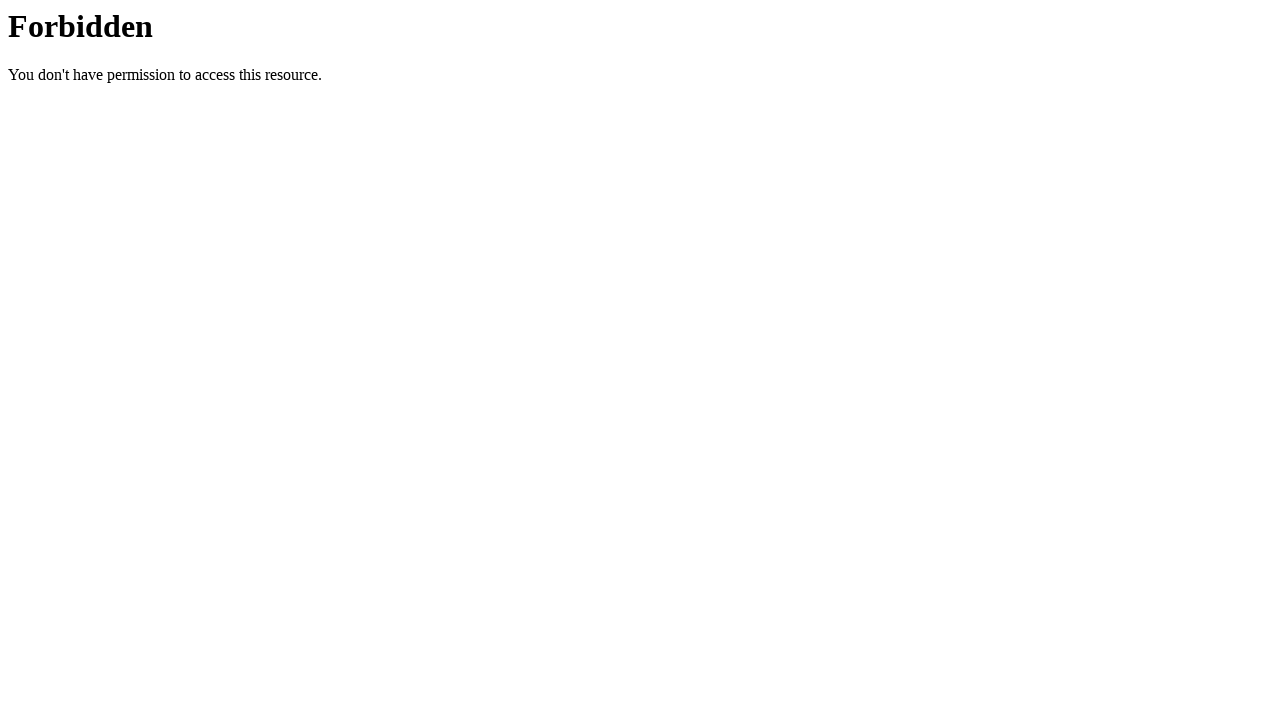

Navigated to click and hold demo page
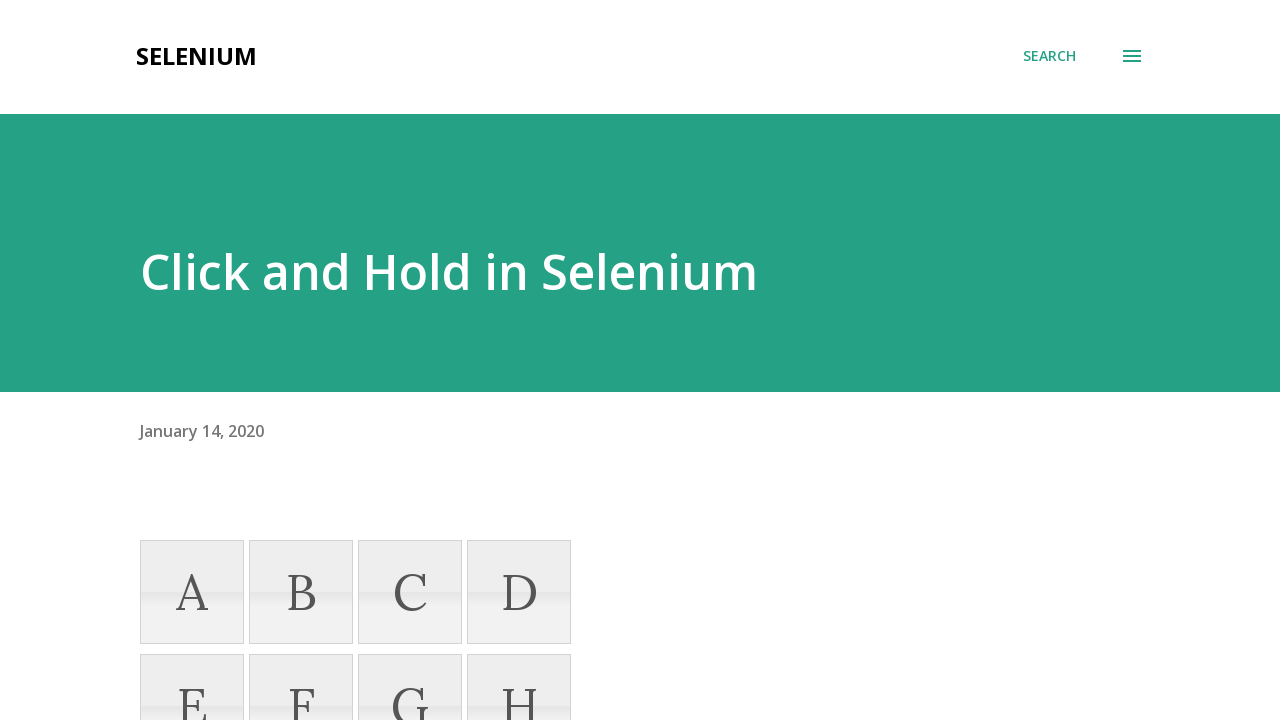

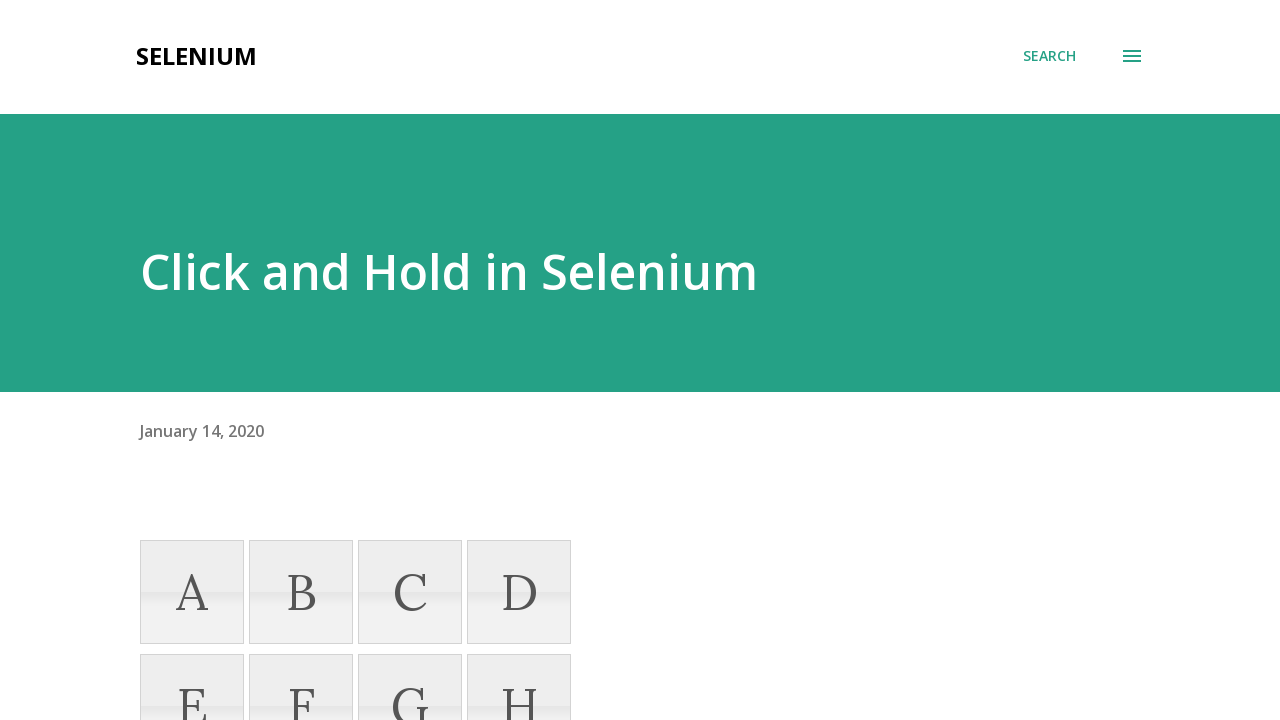